Tests checkbox interaction by selecting the first 3 checkboxes, then unselecting all selected checkboxes on the page

Starting URL: https://testautomationpractice.blogspot.com/

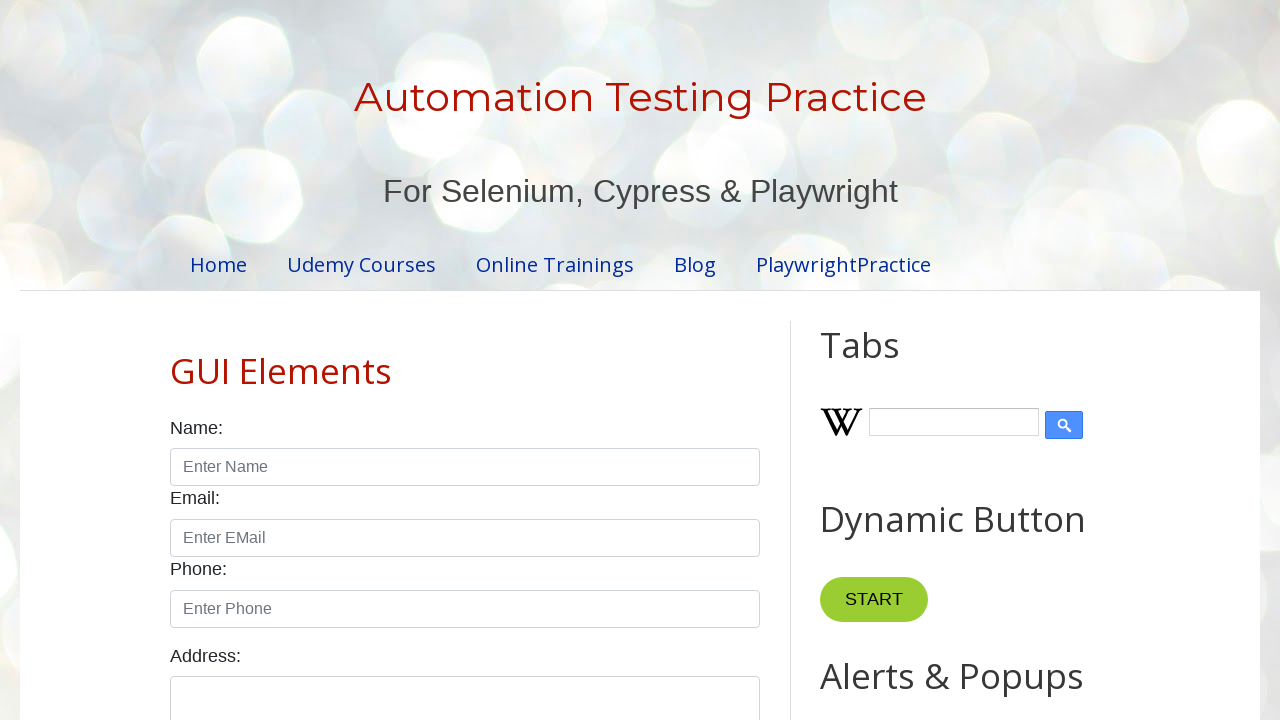

Located all checkboxes with class 'form-check-input' and type 'checkbox'
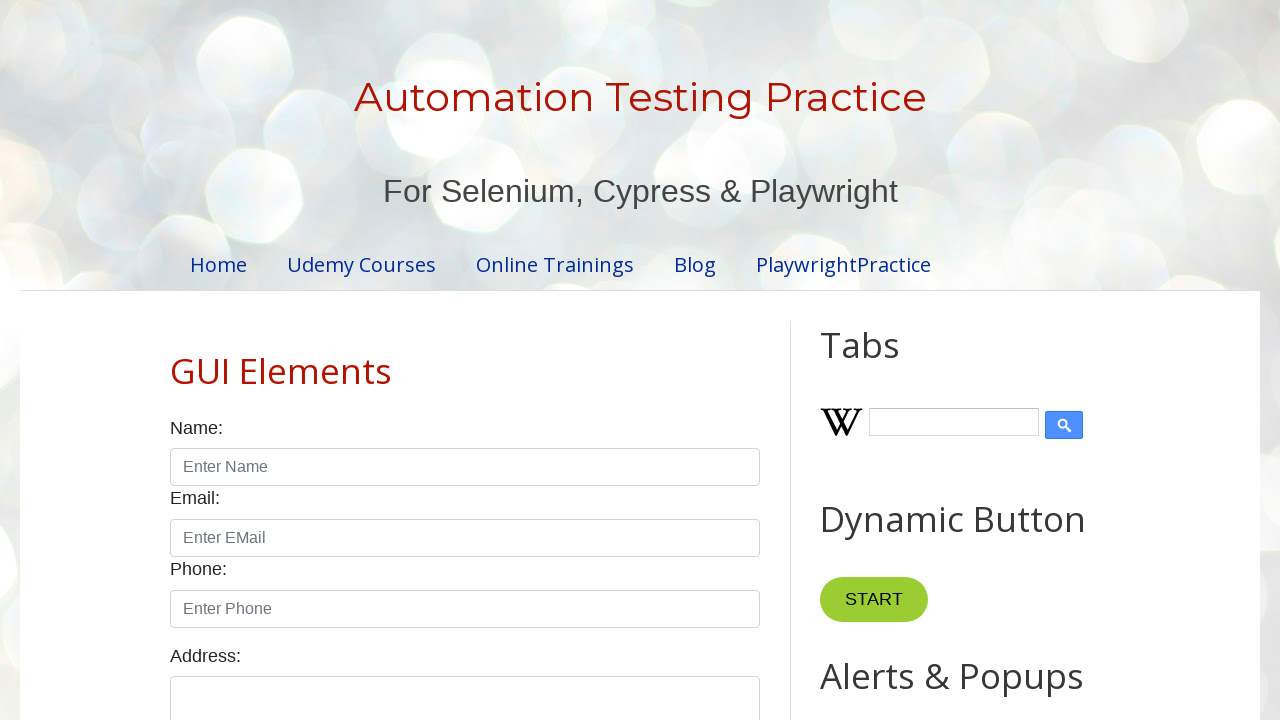

Selected checkbox 1 of the first 3 checkboxes at (176, 360) on xpath=//input[@class='form-check-input' and @type='checkbox'] >> nth=0
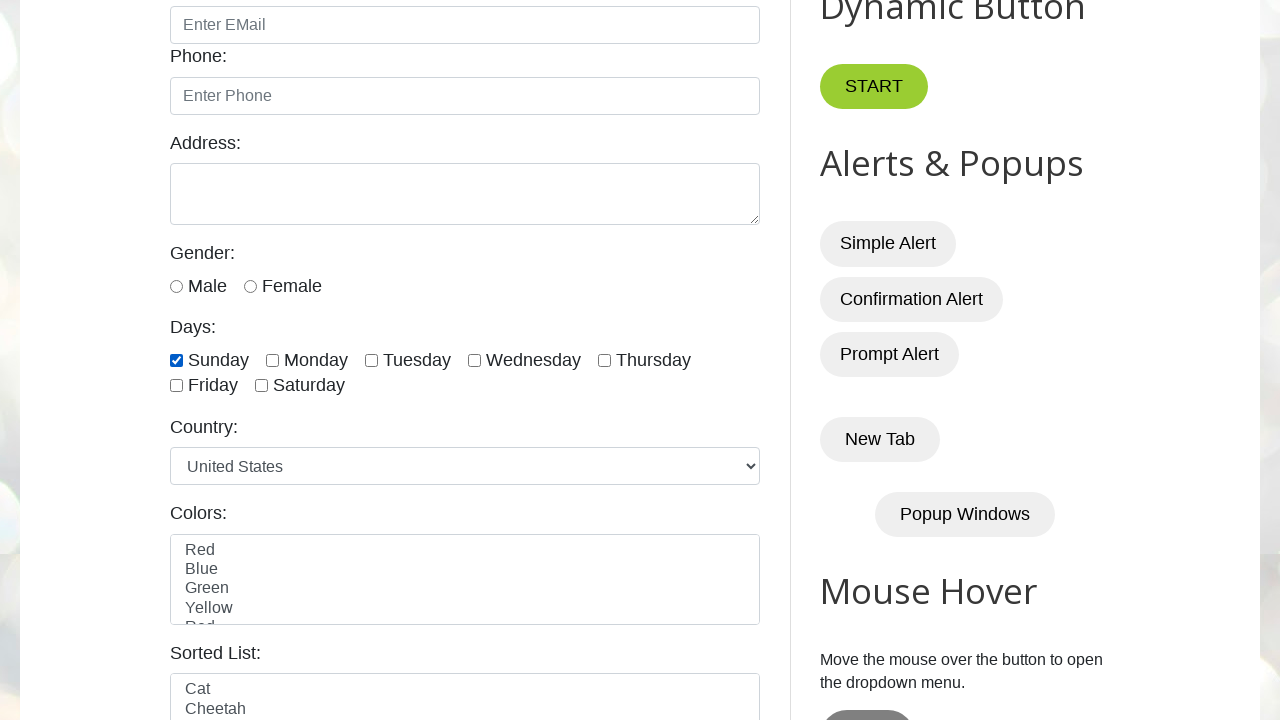

Selected checkbox 2 of the first 3 checkboxes at (272, 360) on xpath=//input[@class='form-check-input' and @type='checkbox'] >> nth=1
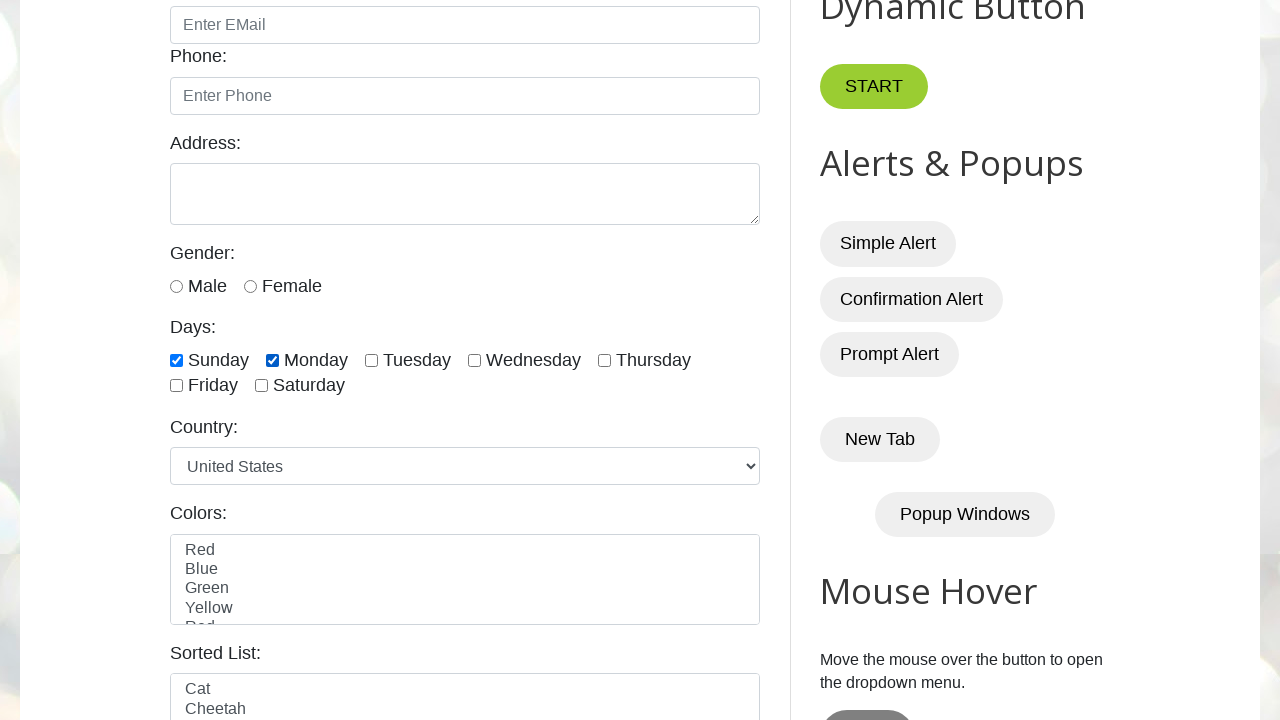

Selected checkbox 3 of the first 3 checkboxes at (372, 360) on xpath=//input[@class='form-check-input' and @type='checkbox'] >> nth=2
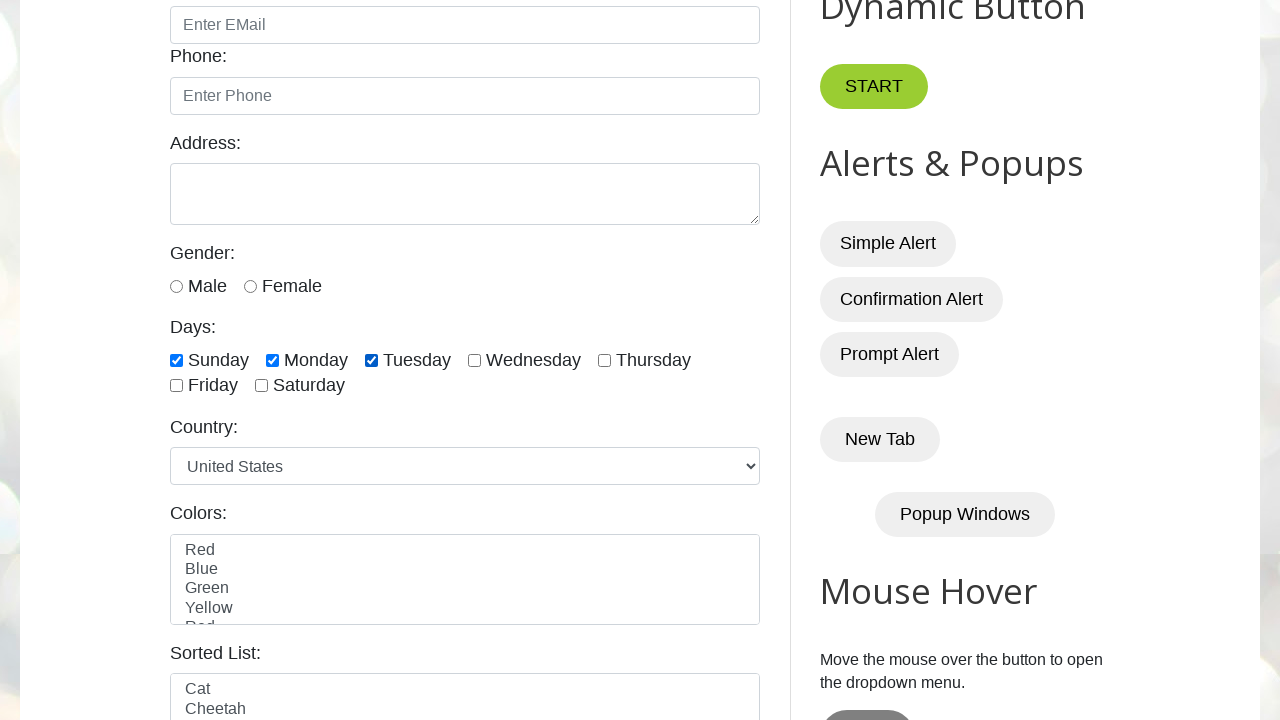

Waited for 5 seconds
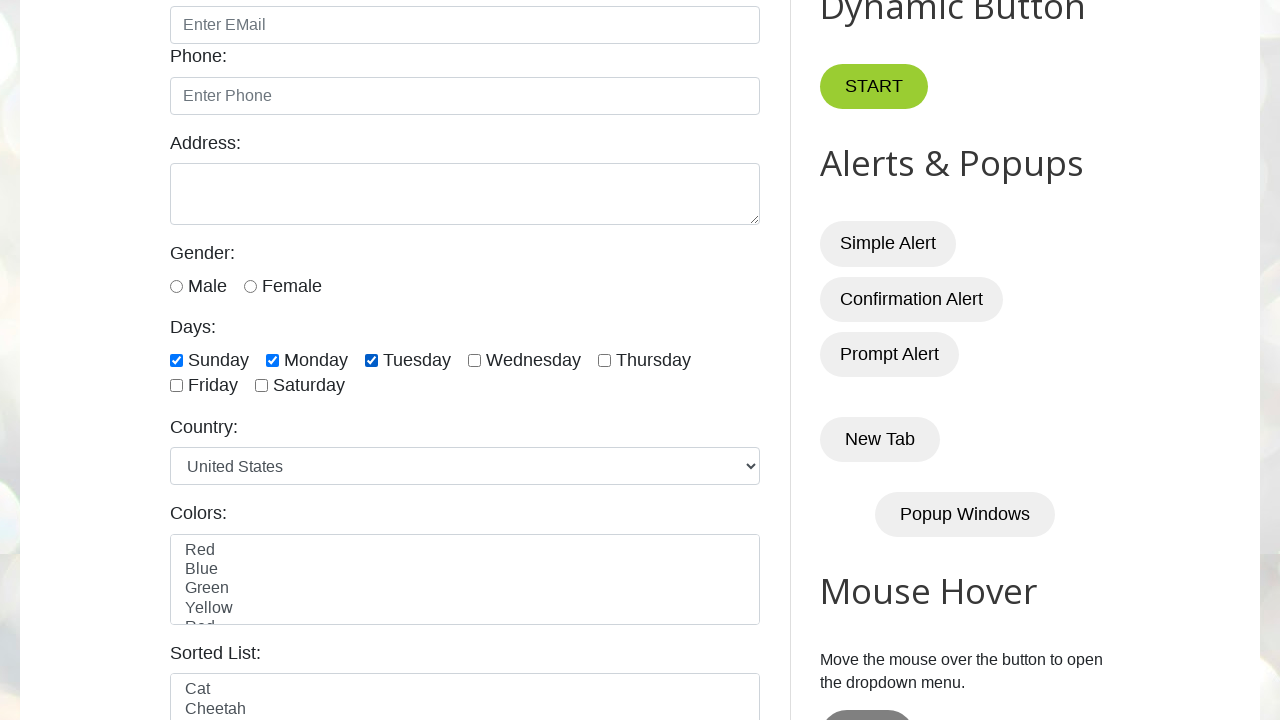

Unselected a checked checkbox at (176, 360) on xpath=//input[@class='form-check-input' and @type='checkbox'] >> nth=0
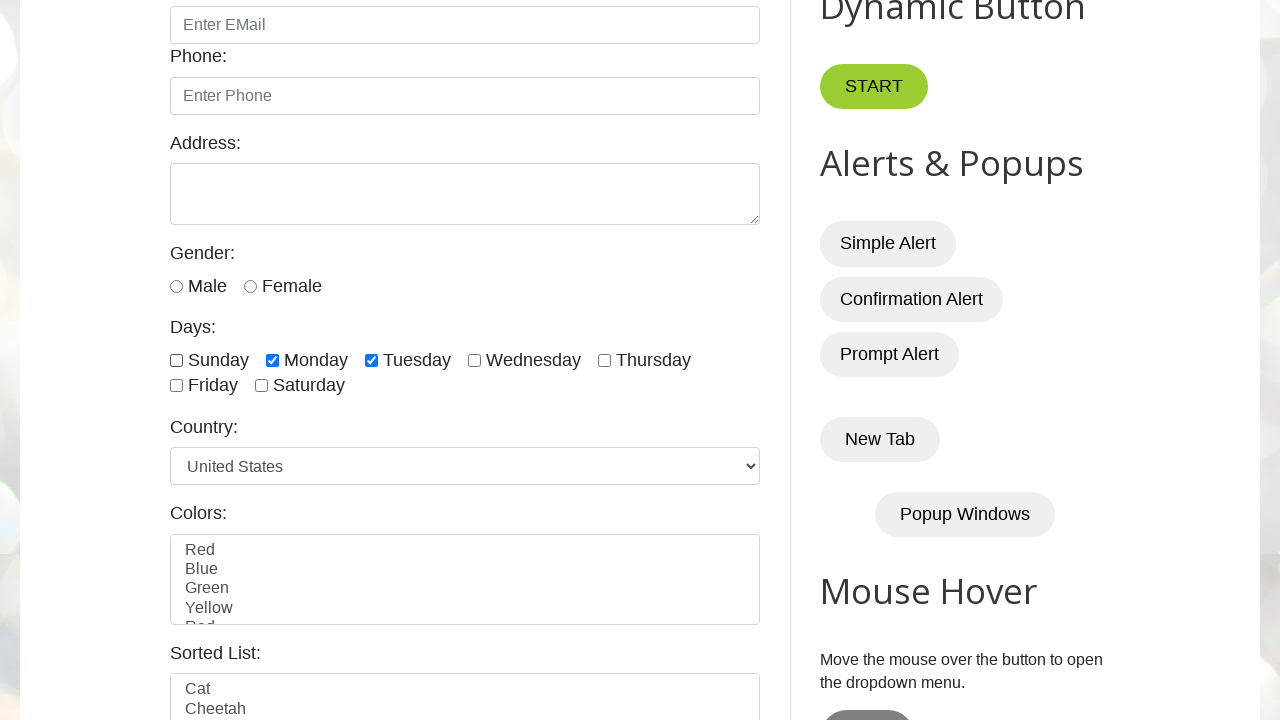

Unselected a checked checkbox at (272, 360) on xpath=//input[@class='form-check-input' and @type='checkbox'] >> nth=1
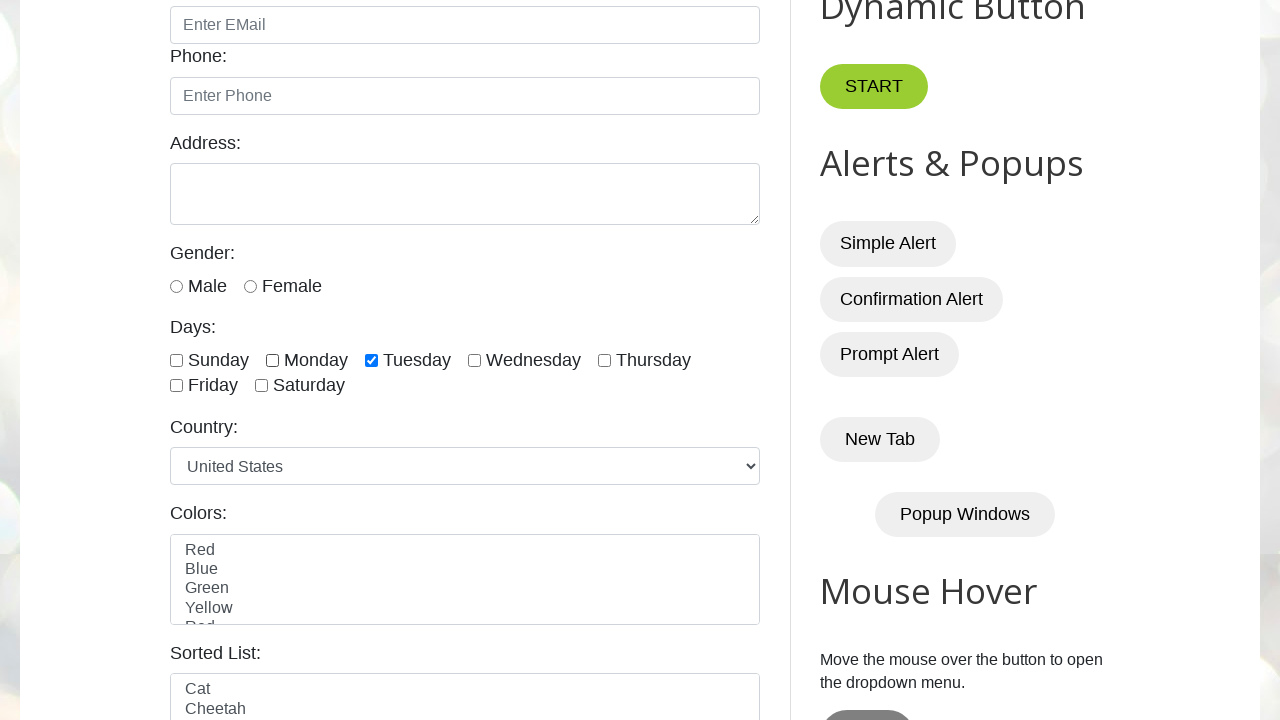

Unselected a checked checkbox at (372, 360) on xpath=//input[@class='form-check-input' and @type='checkbox'] >> nth=2
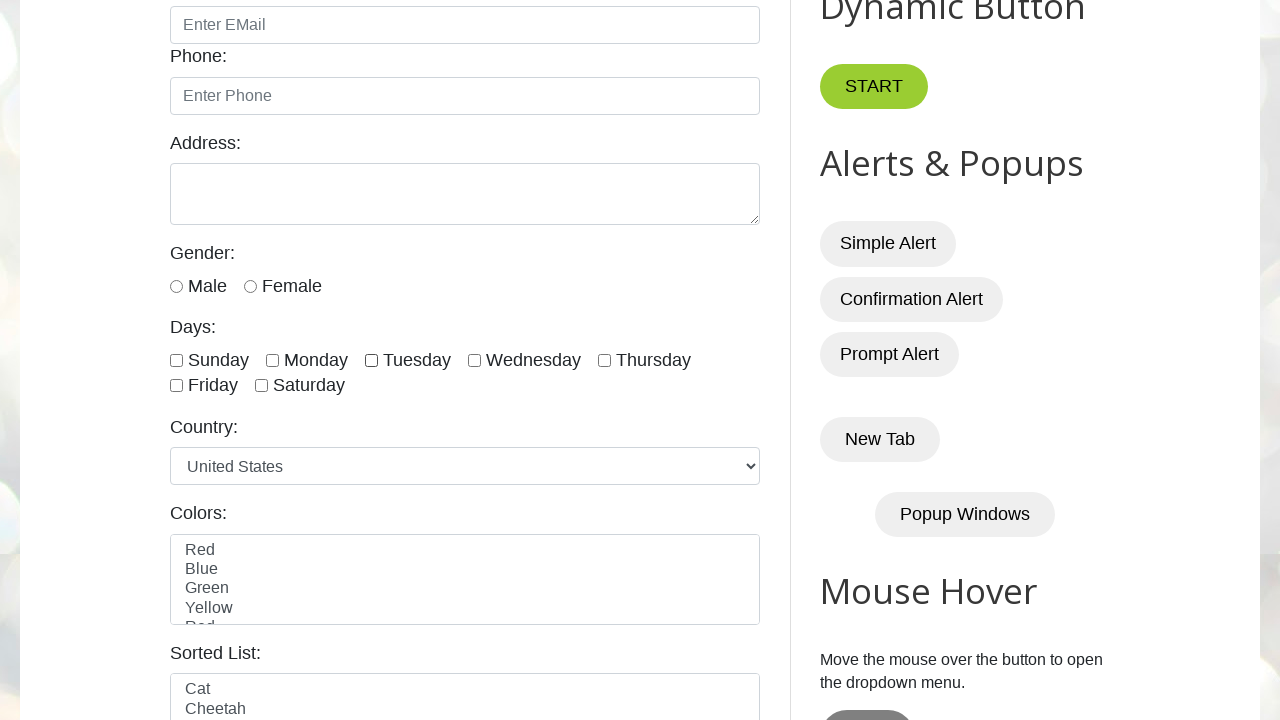

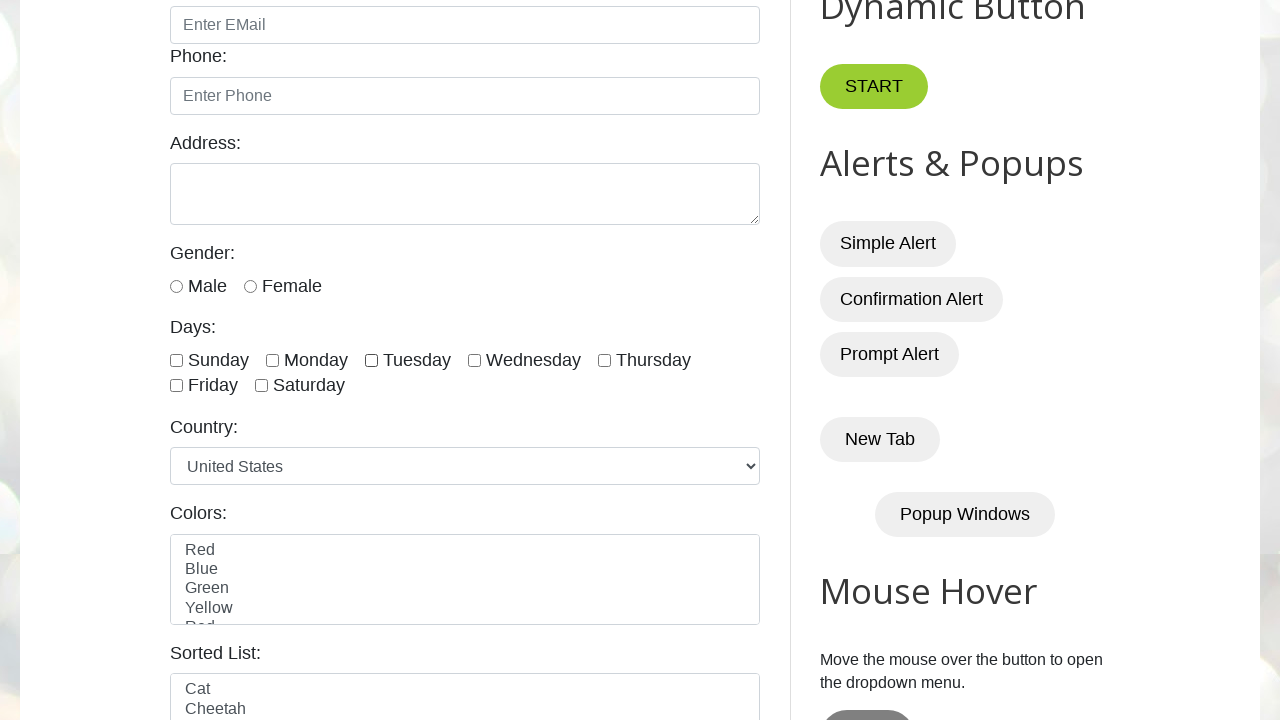